Tests Tool Tips widget by hovering over the Contrary element to trigger the tooltip

Starting URL: https://demoqa.com/

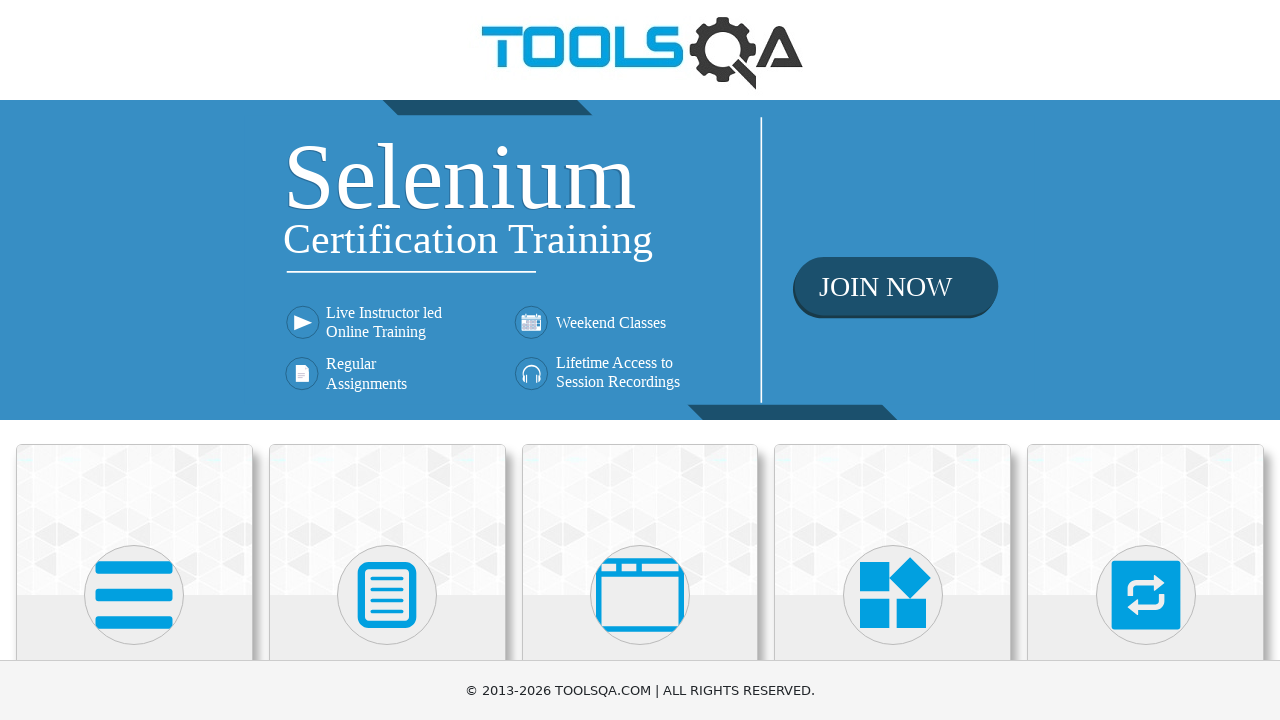

Clicked on Widgets section at (893, 360) on text=Widgets
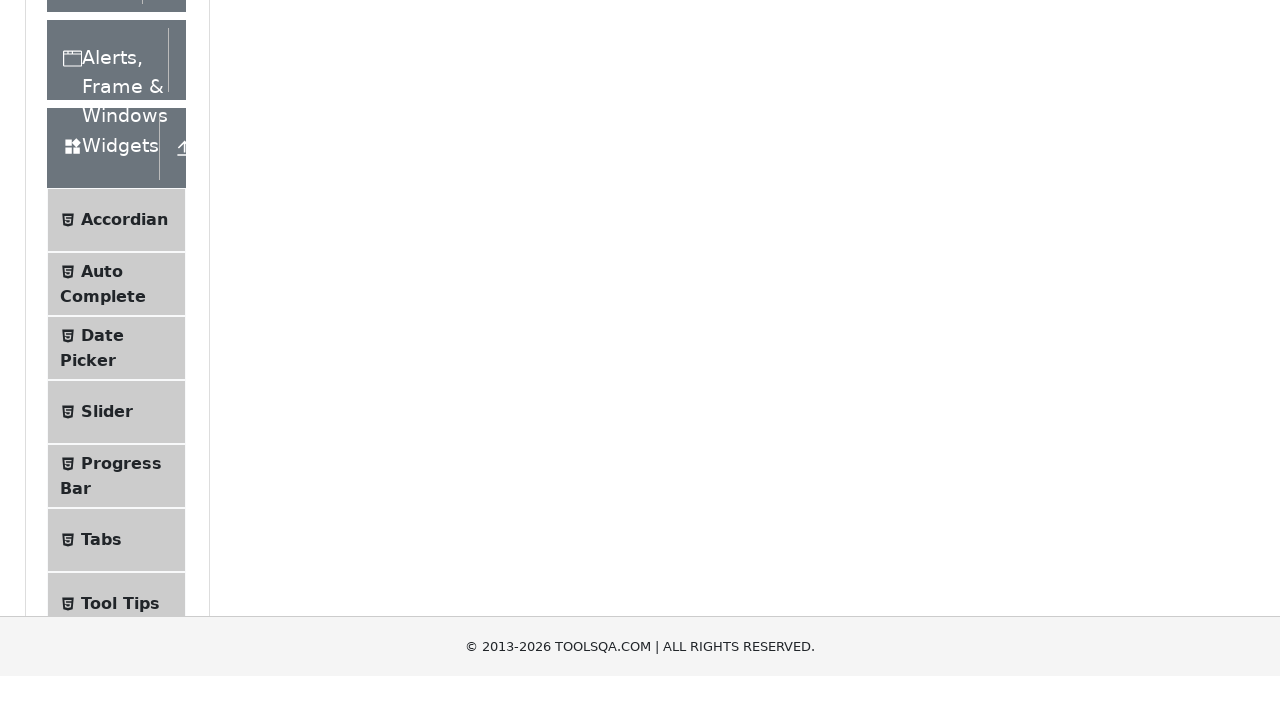

Clicked on Tool Tips widget at (120, 259) on text=Tool Tips
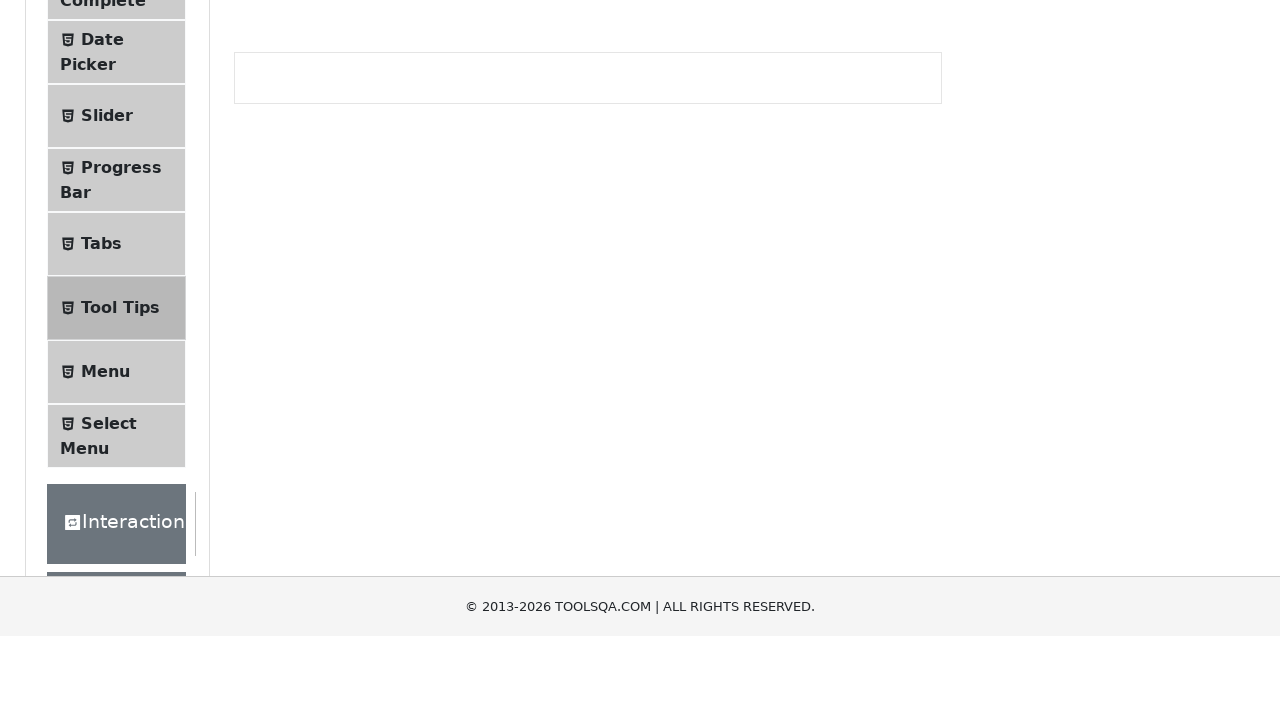

Hovered over Contrary element to trigger tooltip at (269, 360) on a:has-text('Contrary')
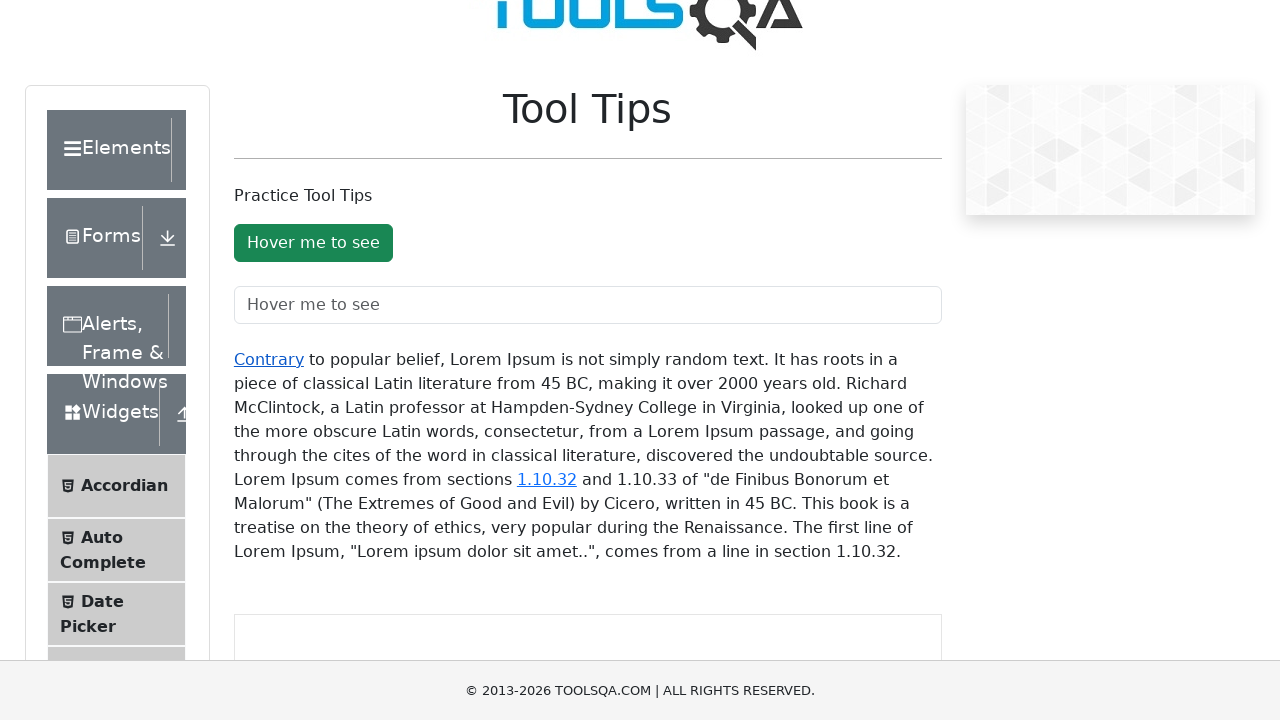

Tooltip appeared on screen
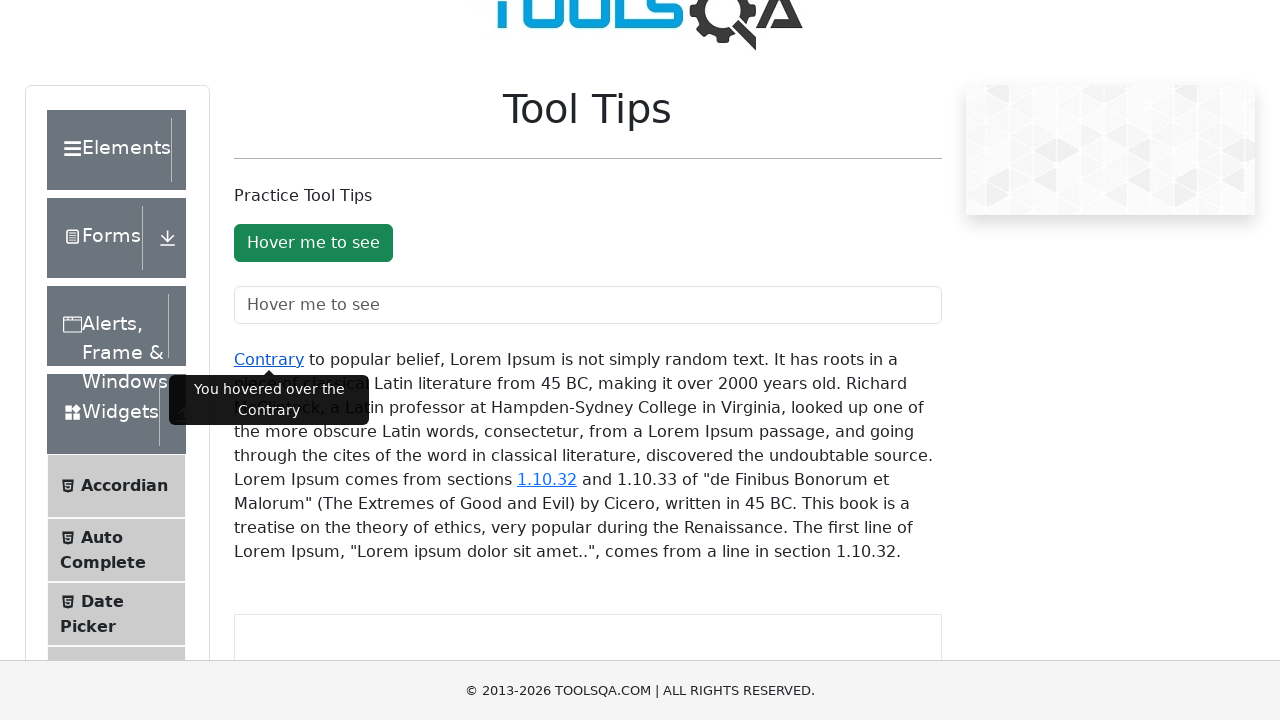

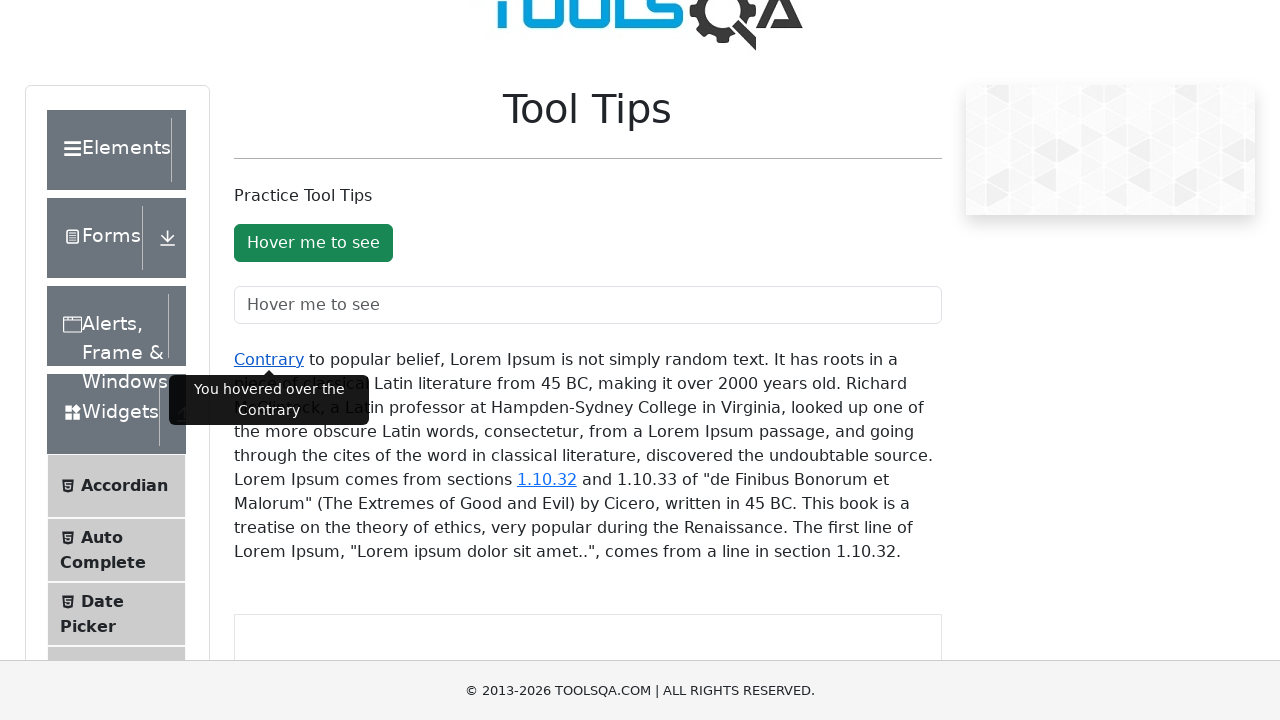